Tests A/B testing page by clicking on a link and verifying that the heading text is one of the expected variations

Starting URL: https://the-internet.herokuapp.com/

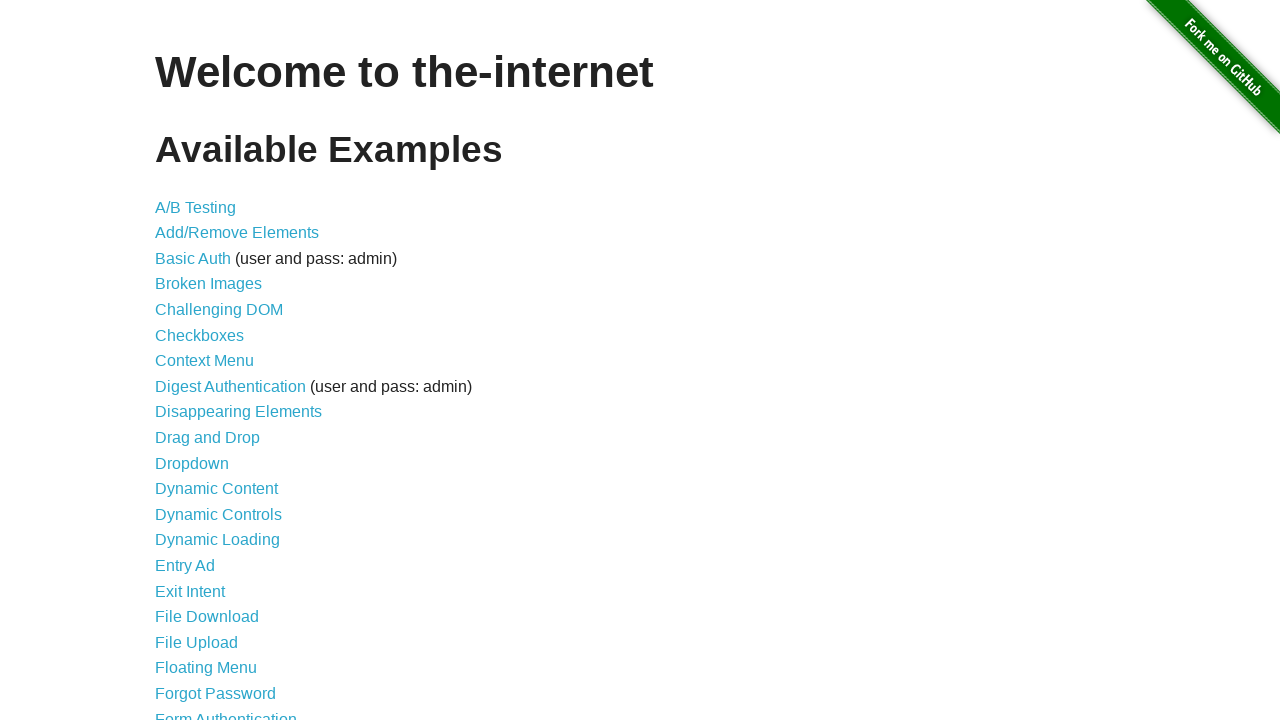

Clicked on A/B Testing link at (196, 207) on text=Testing
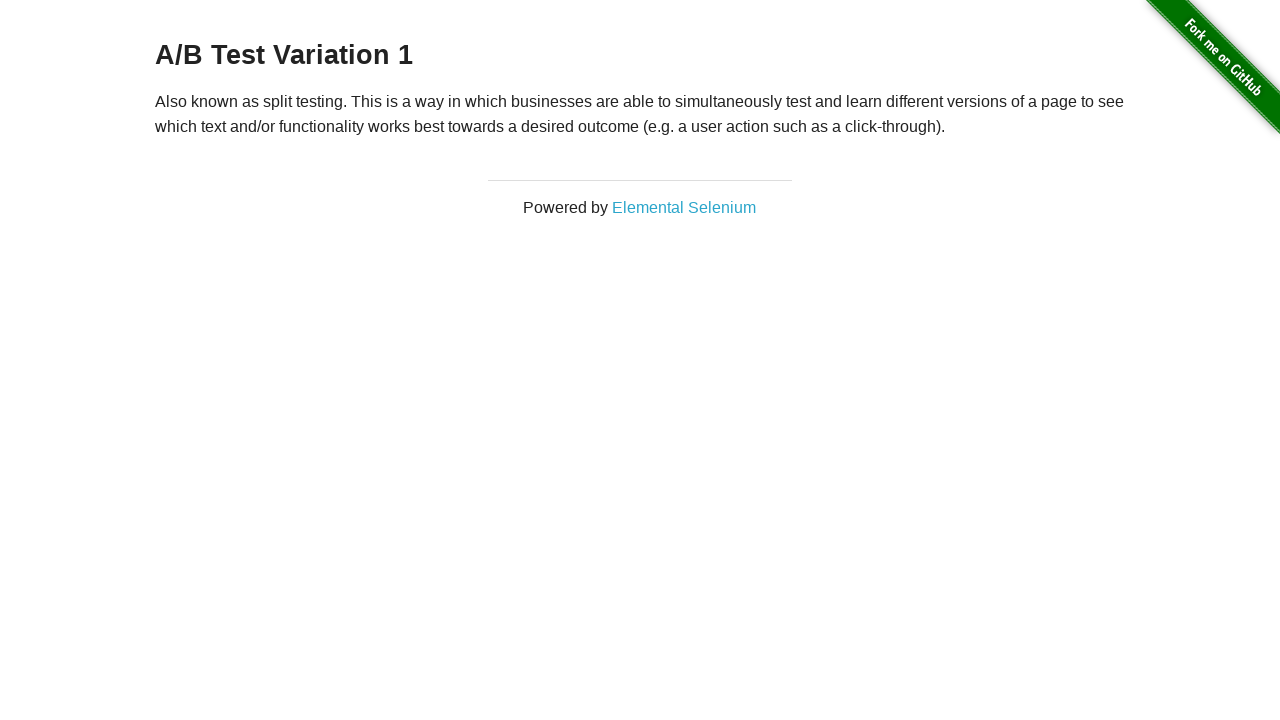

Retrieved heading text from h3 element
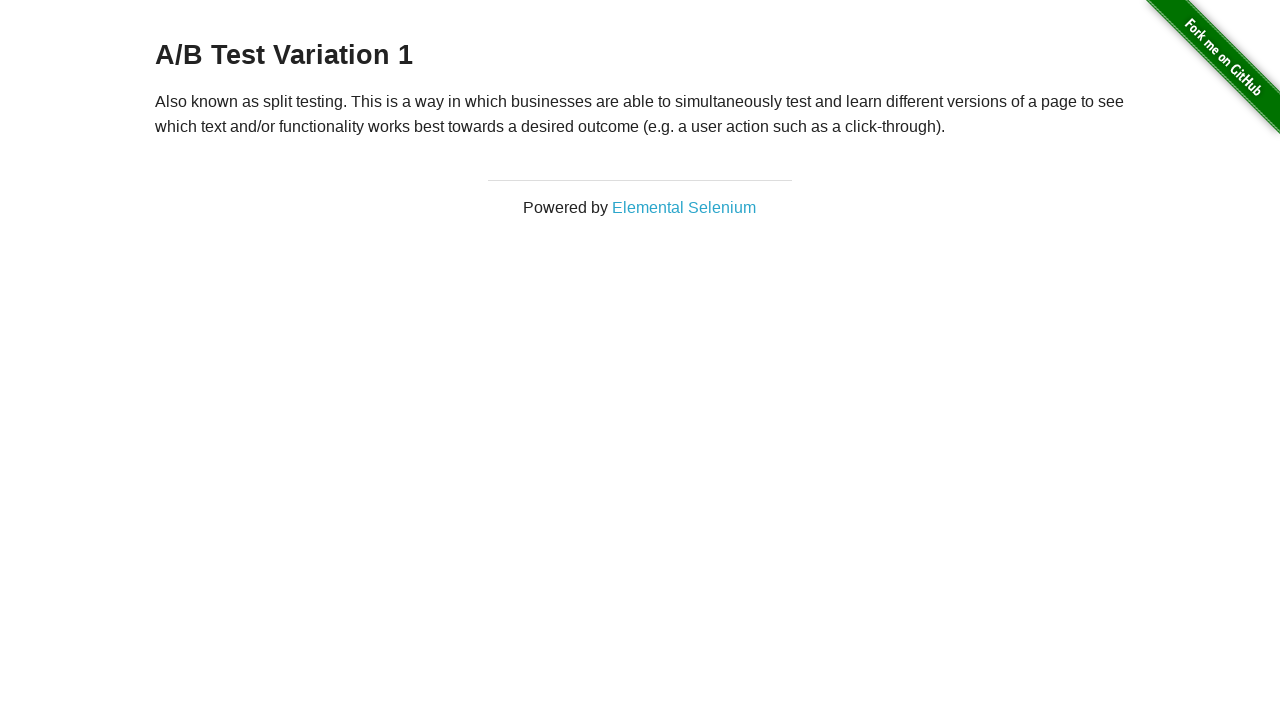

Verified heading 'A/B Test Variation 1' is one of the expected A/B test variations
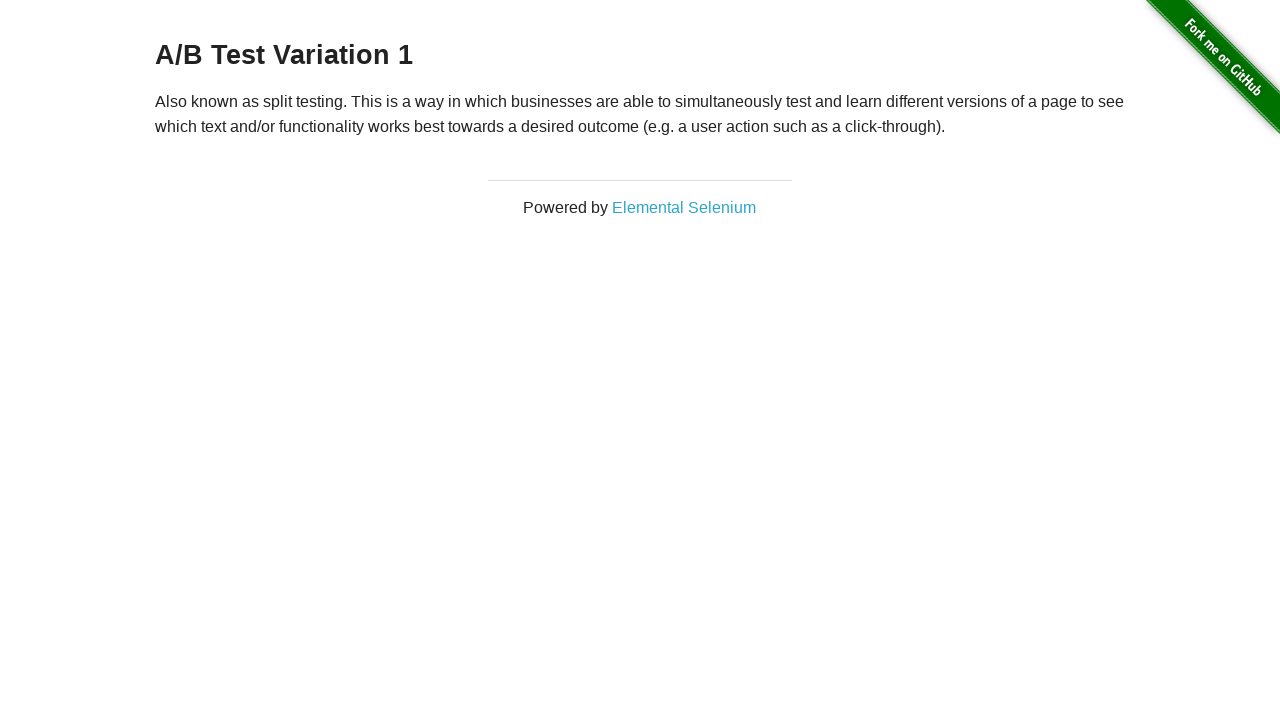

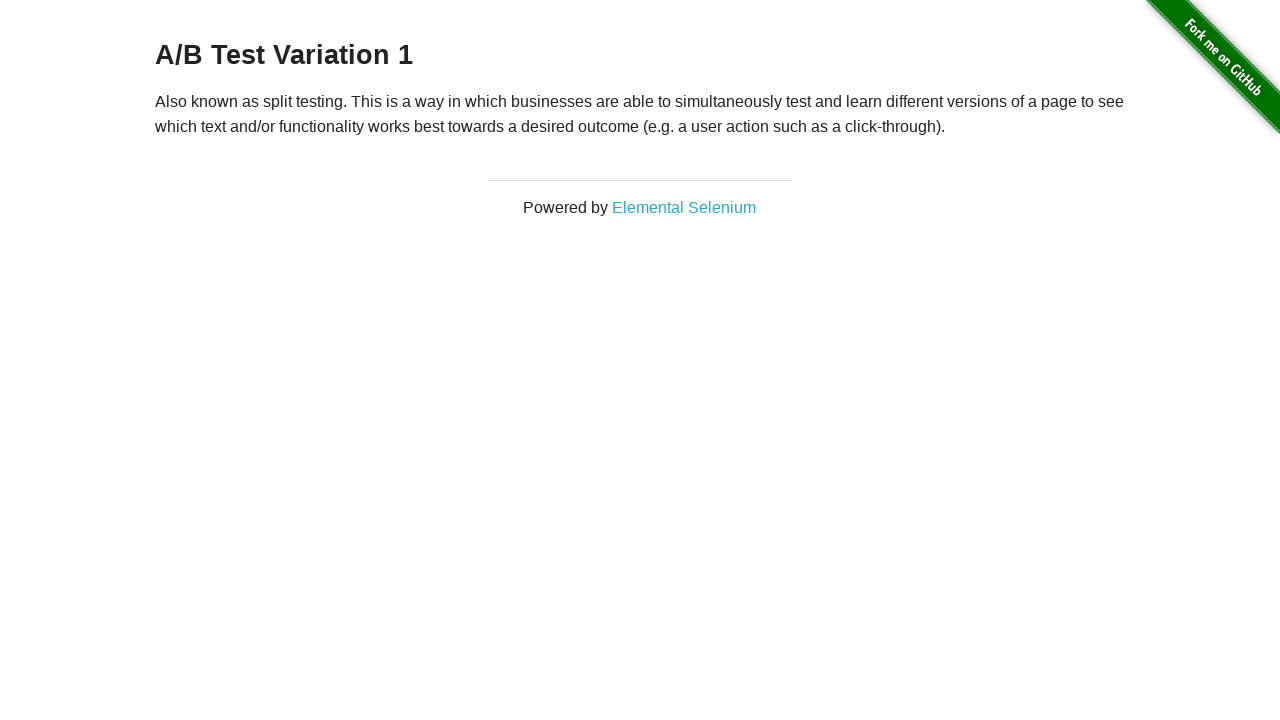